Navigates to a GitHub Pages site and scrolls down to a specific position on the page

Starting URL: https://davelee-fun.github.io/

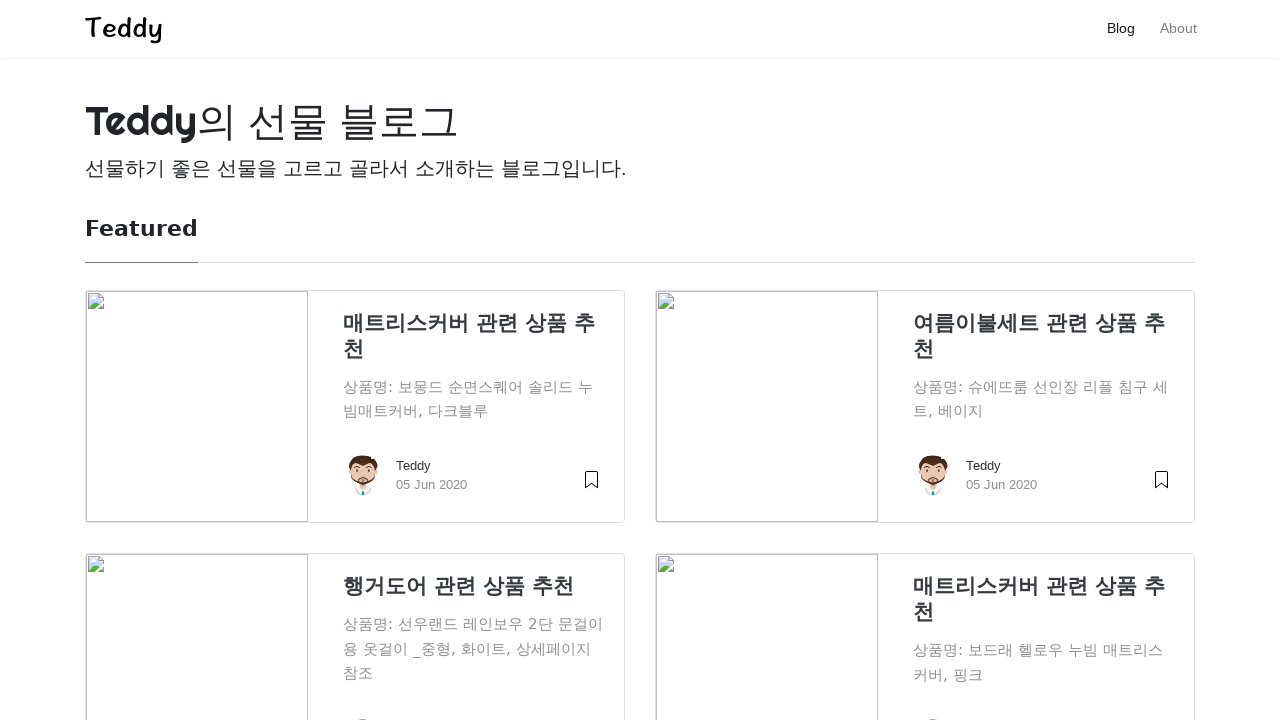

Scrolled page to y position 2155
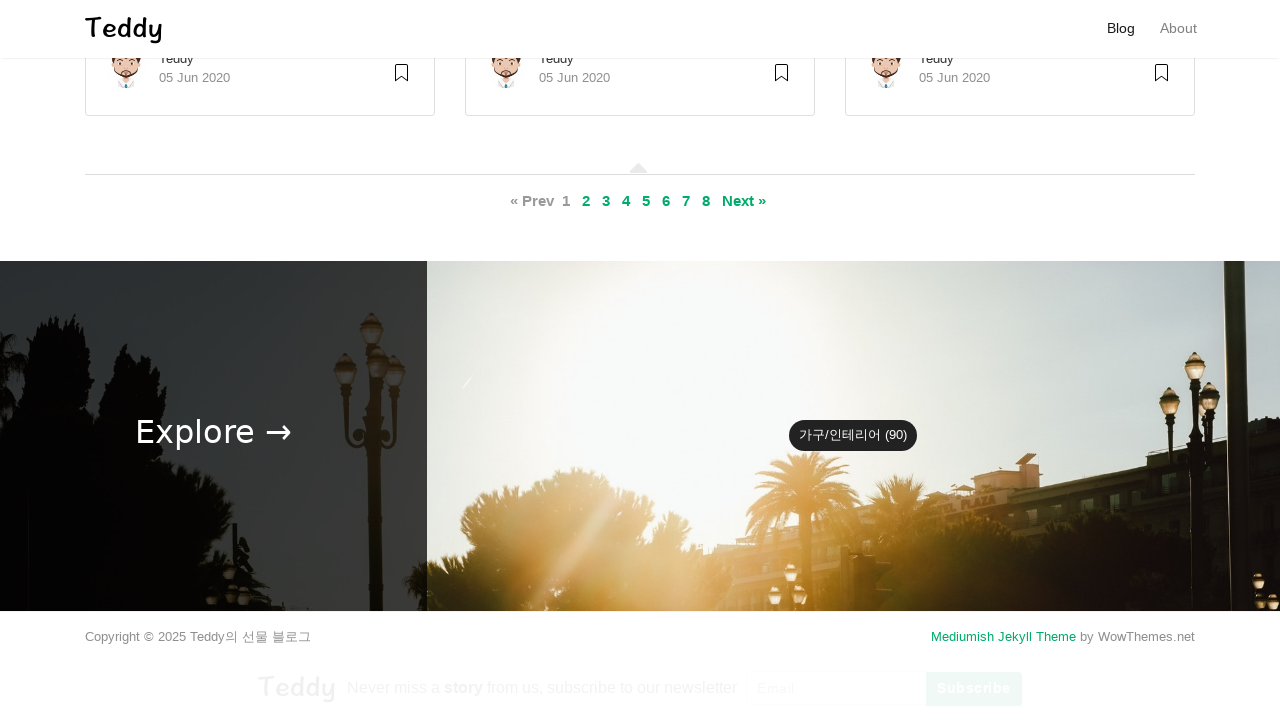

Waited 1000ms for scroll to complete
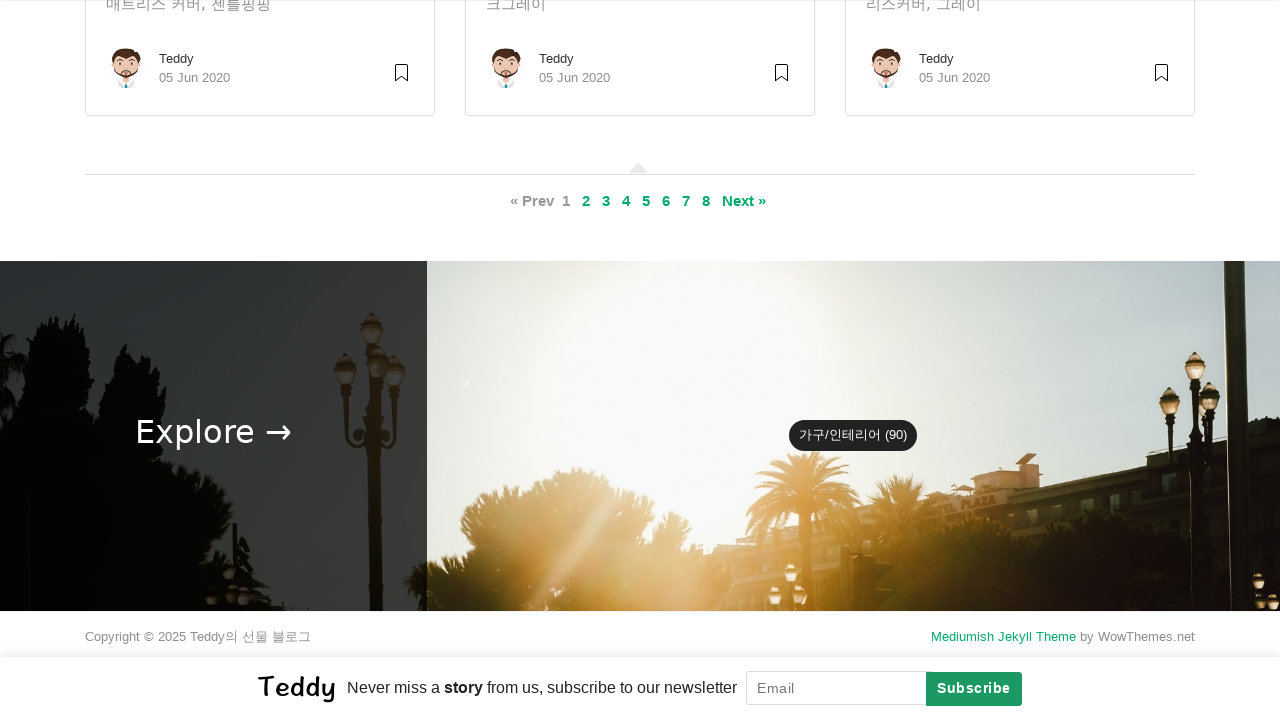

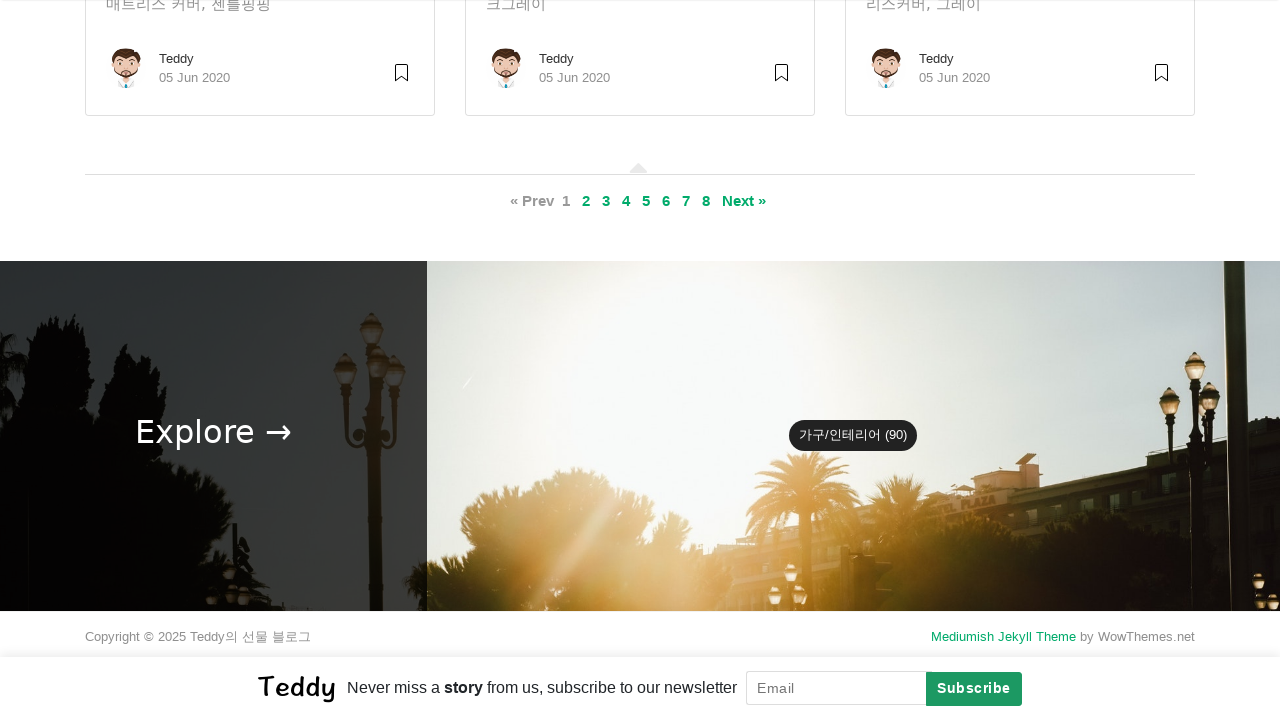